Tests browser window management by changing window size and position, and verifying the changes

Starting URL: https://www.wisequarter.com

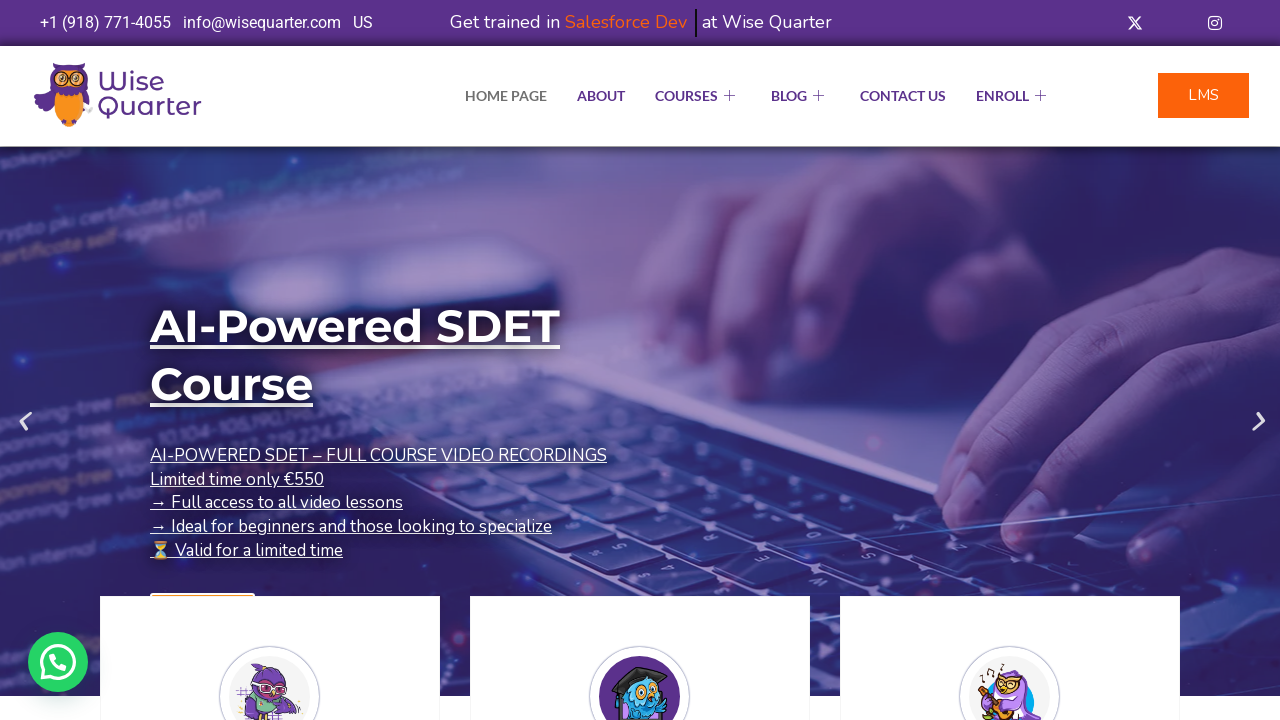

Retrieved initial window position using JavaScript evaluation
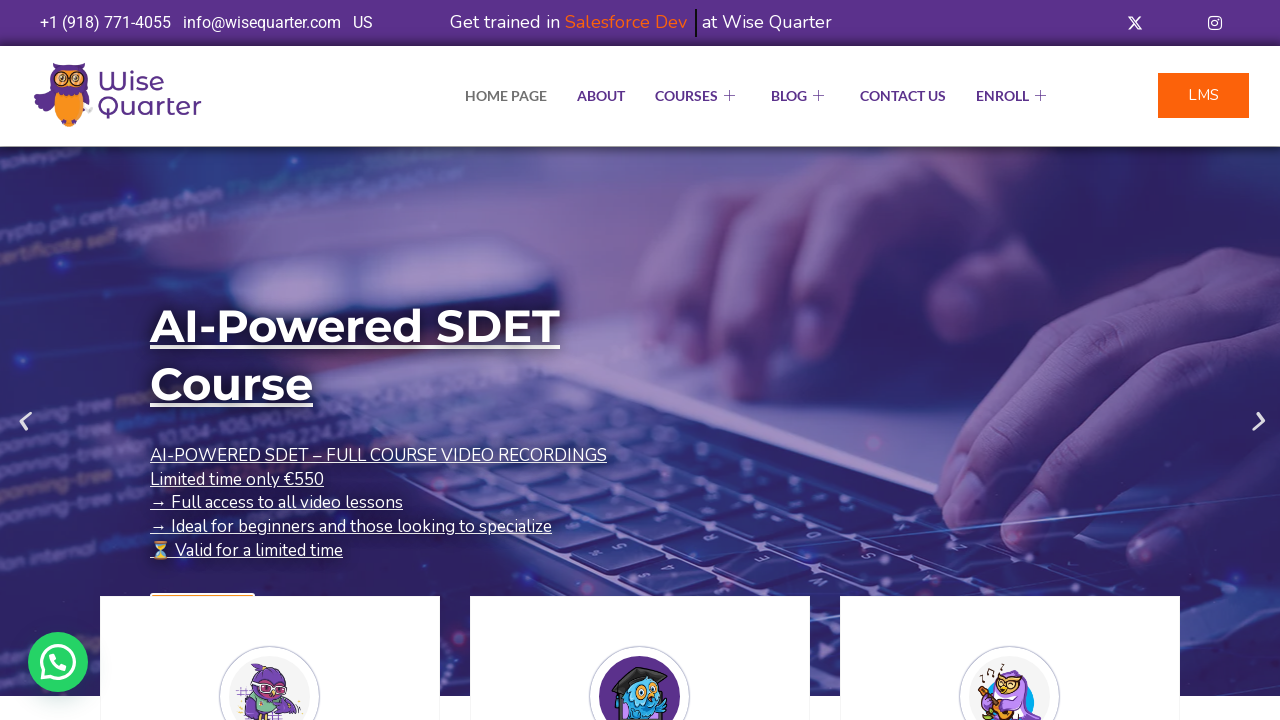

Retrieved initial viewport size
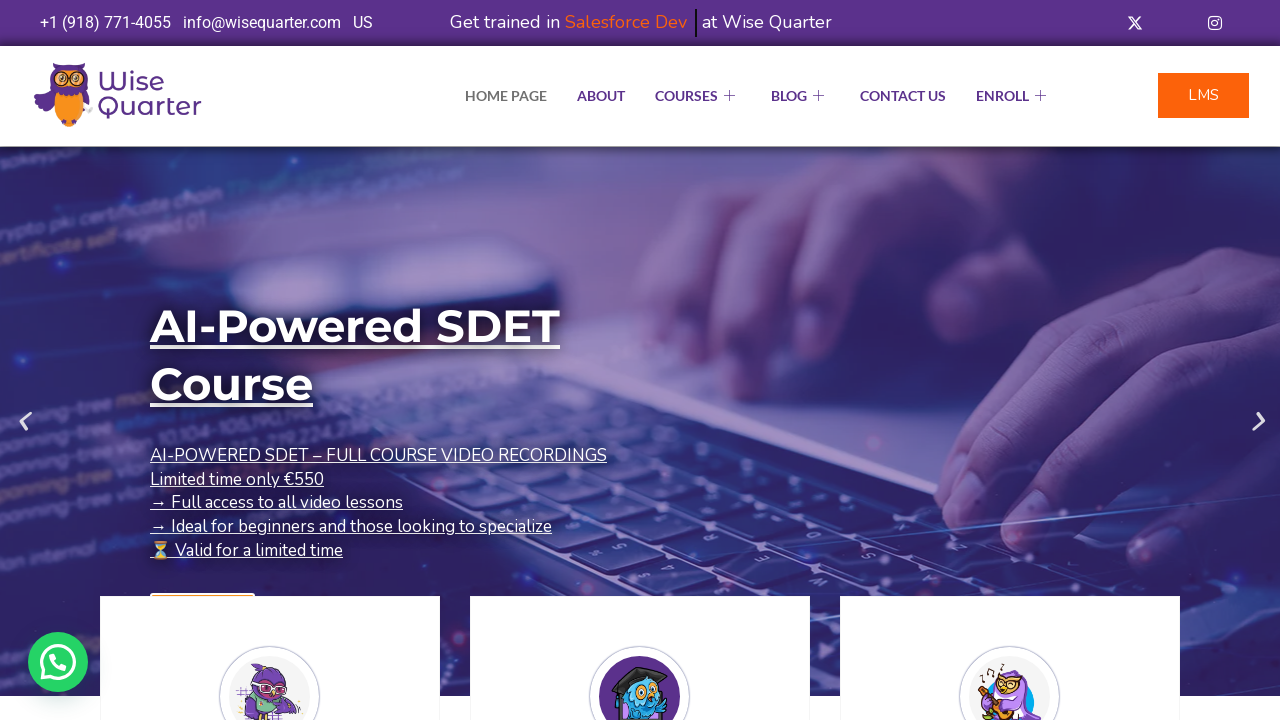

Changed viewport size to 1200x500 pixels
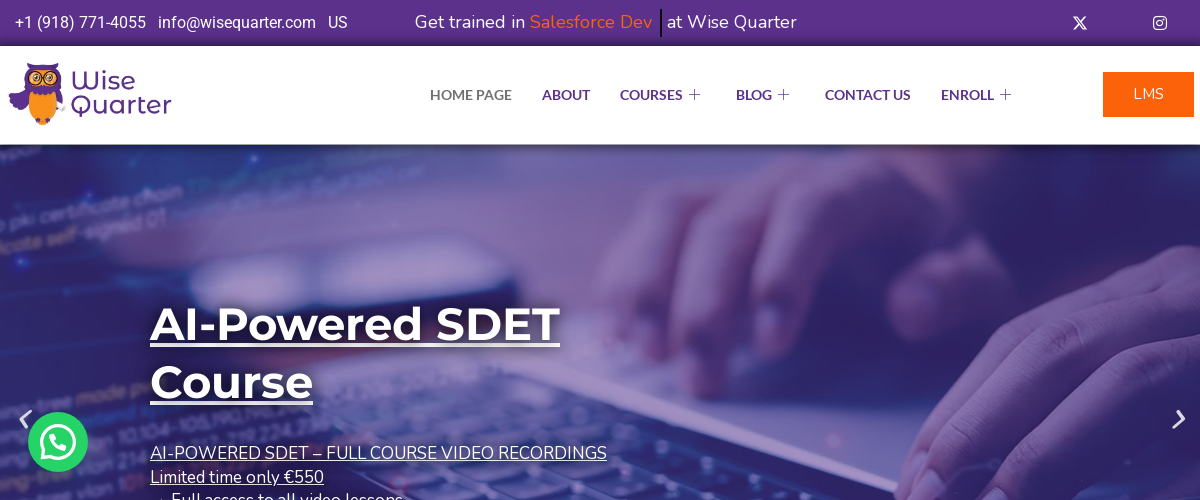

Retrieved updated viewport size after resize
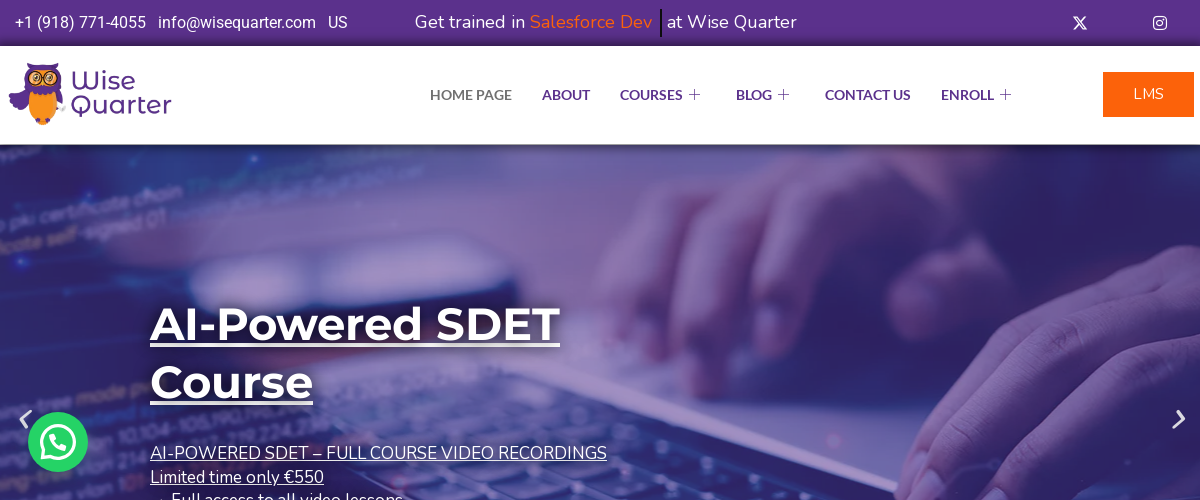

Waited 3 seconds to observe window size changes
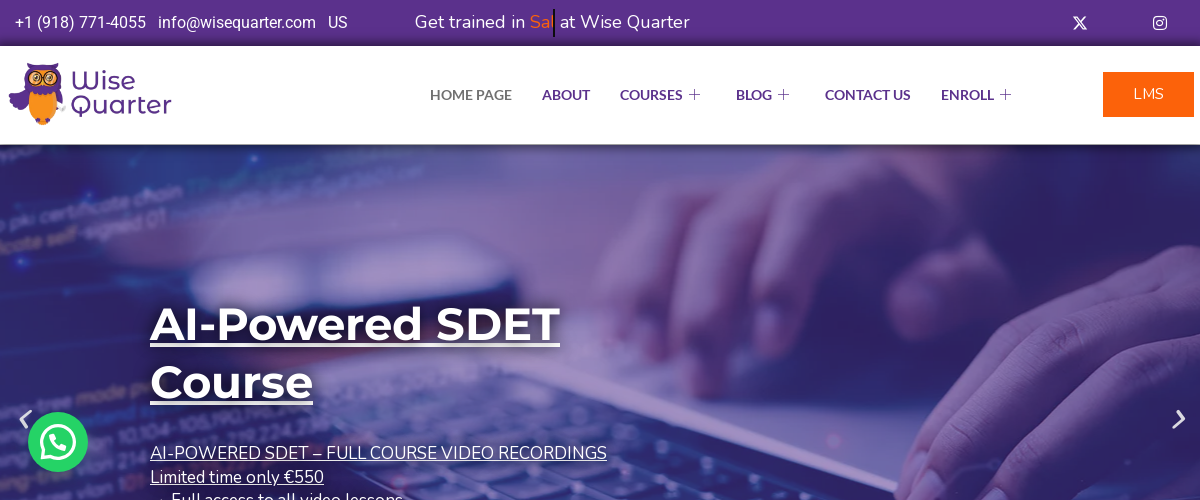

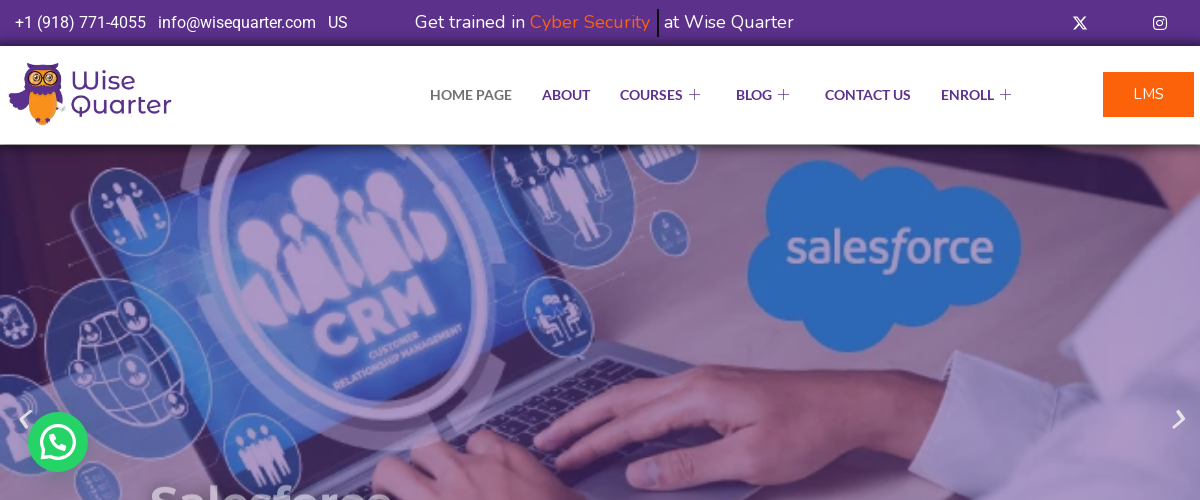